Tests file upload functionality by uploading a file and clicking the submit button on the Heroku test application

Starting URL: https://the-internet.herokuapp.com/upload

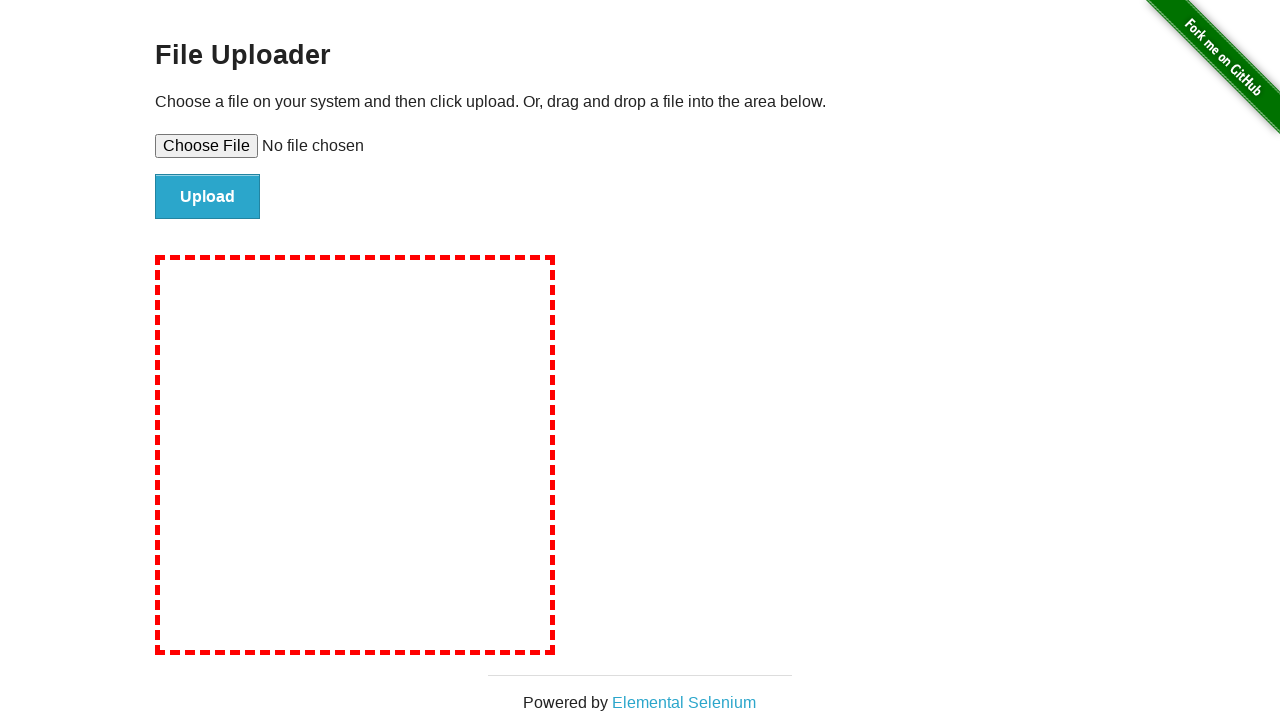

Selected test file for upload
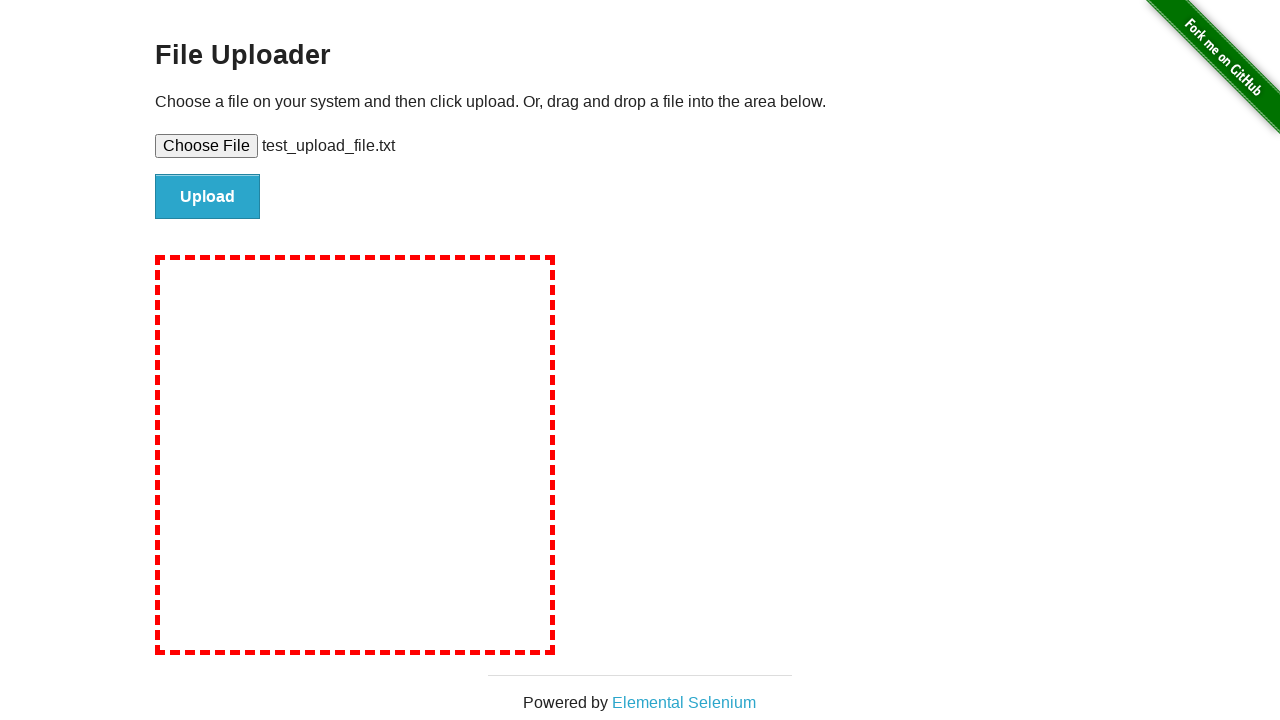

Clicked submit button to upload file at (208, 197) on #file-submit
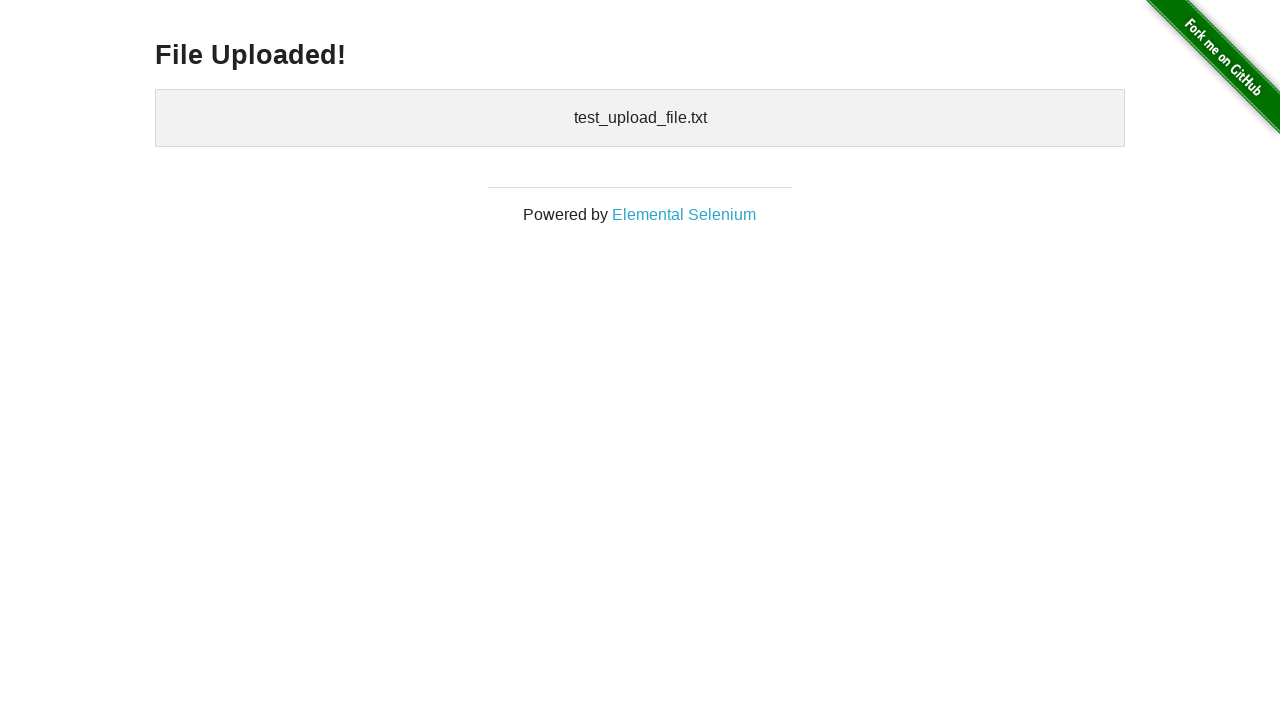

Upload confirmation header appeared
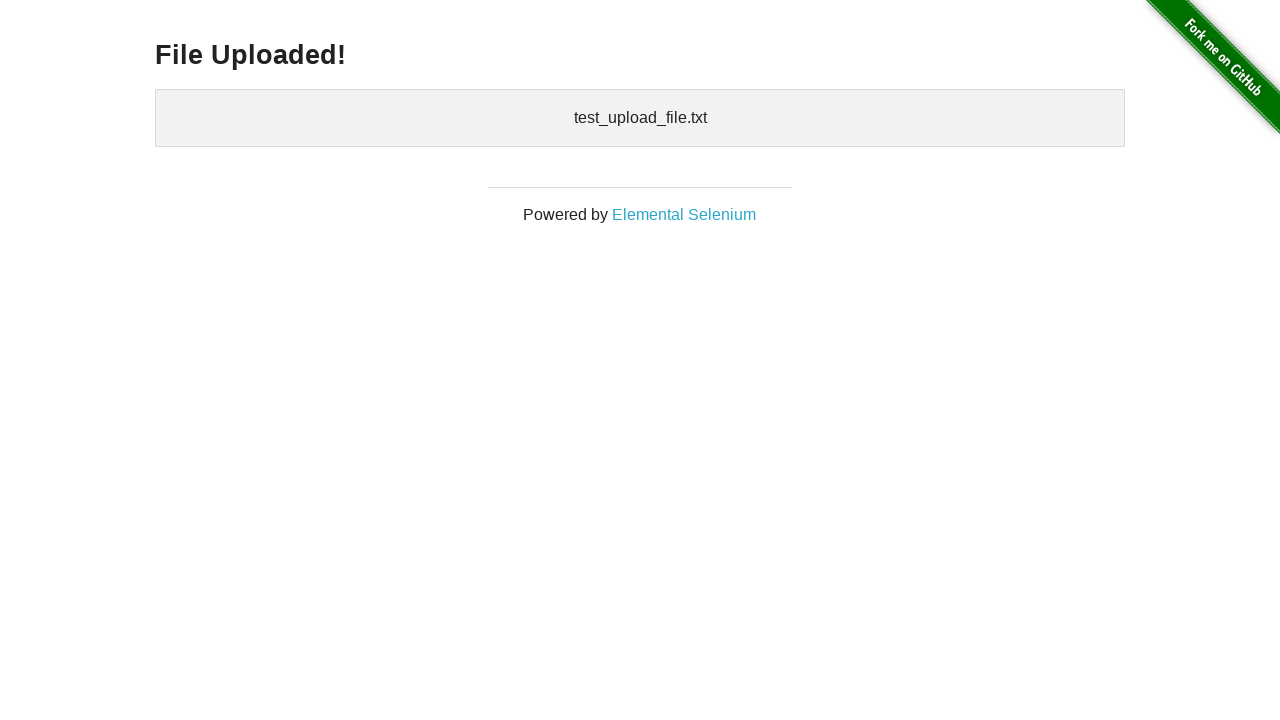

Cleaned up temporary test file
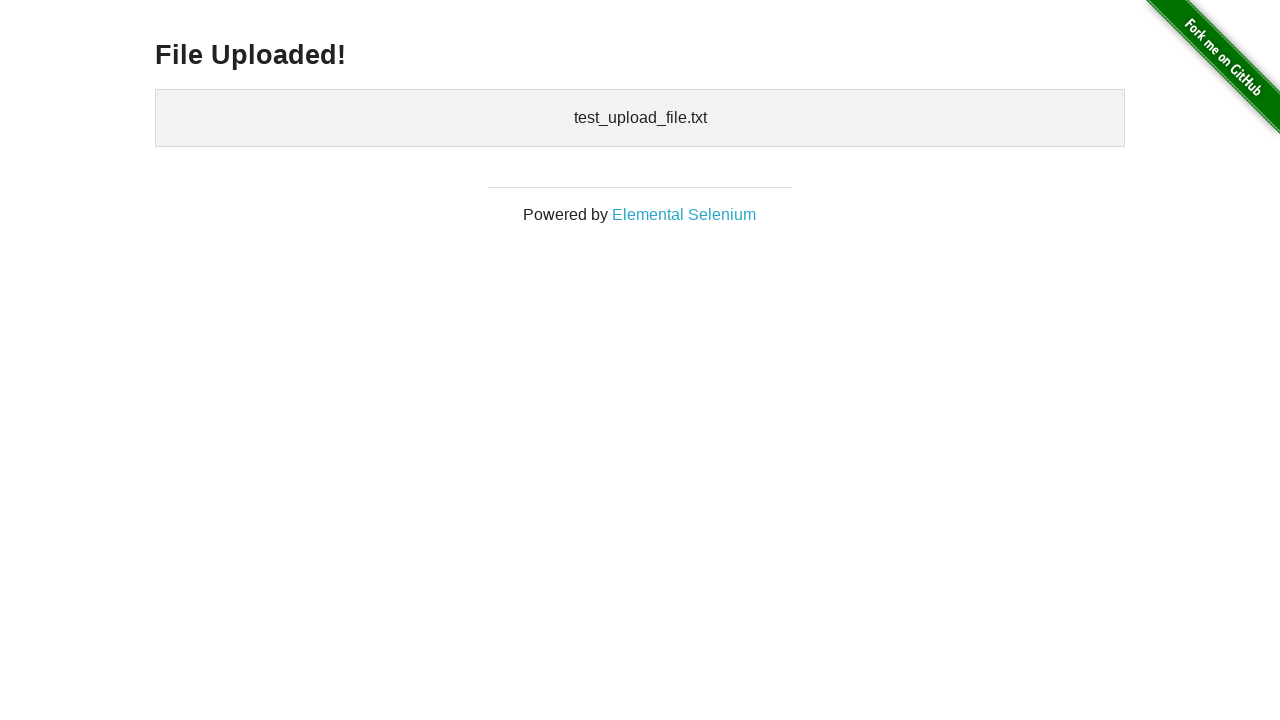

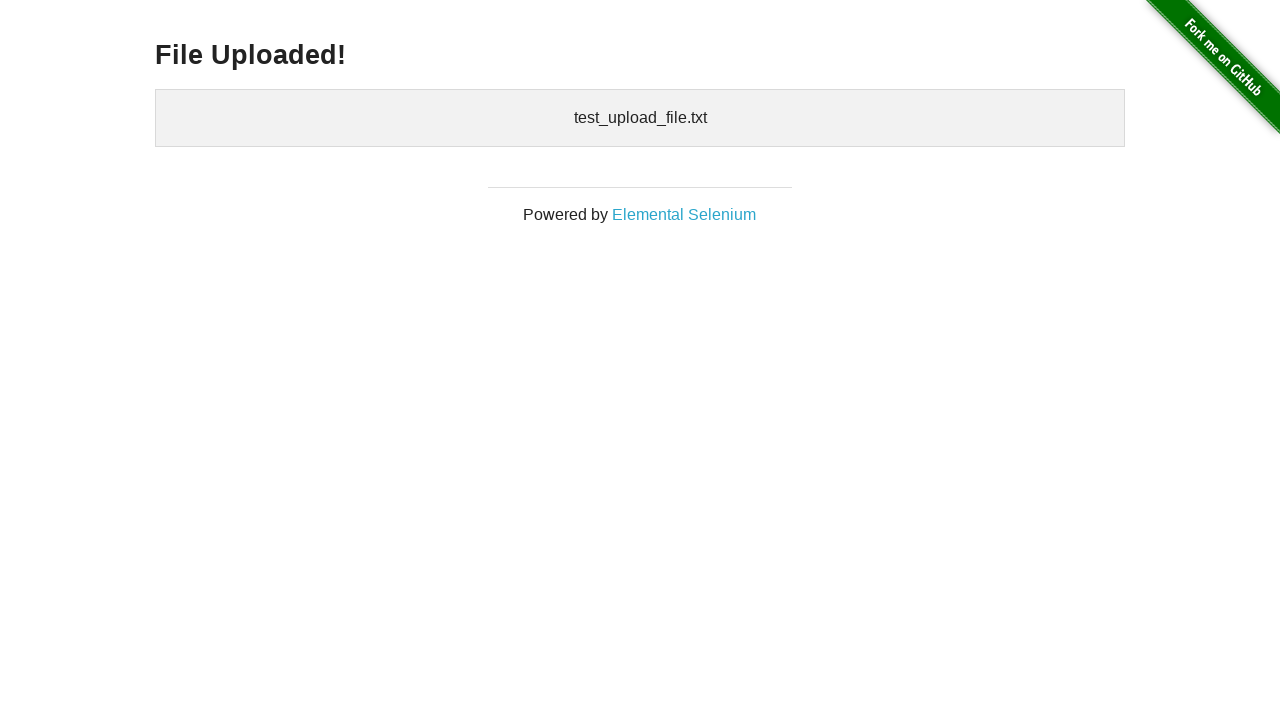